Tests job search functionality by selecting QA profession from dropdown and submitting search to verify job listings appear

Starting URL: https://ingamejob.com/en

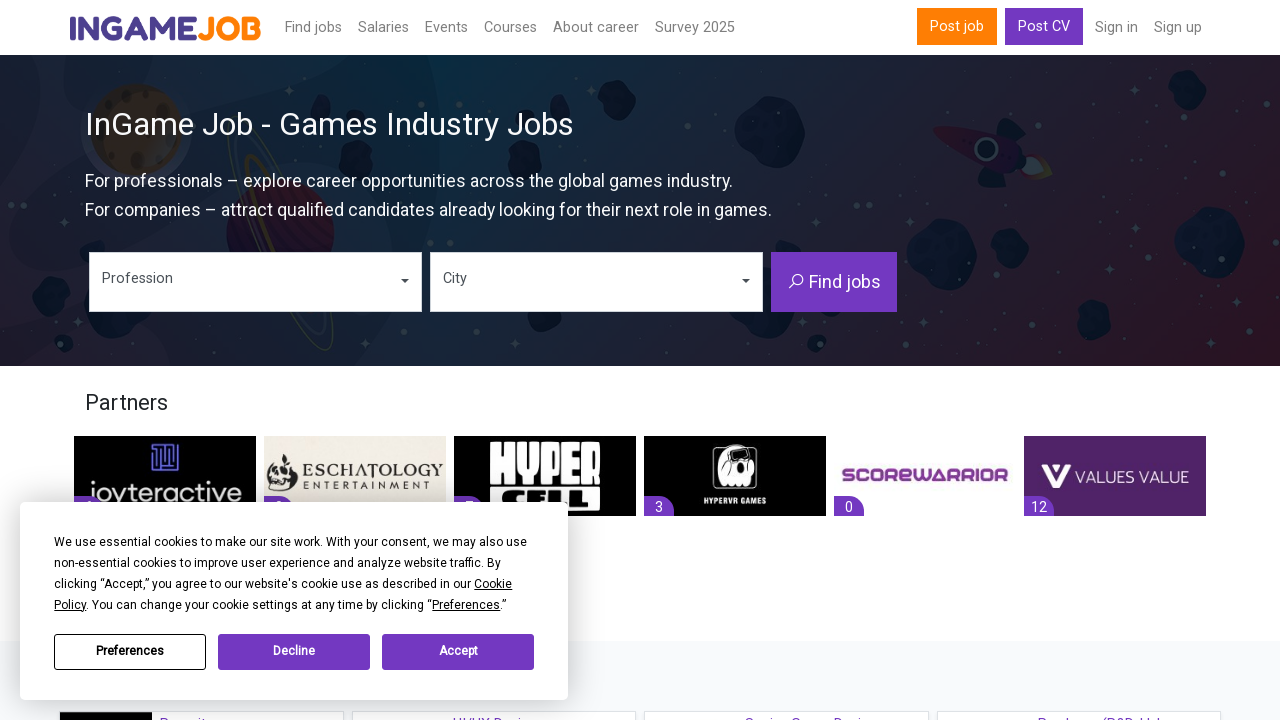

Clicked profession dropdown button at (256, 282) on xpath=//div[@class='home-hero-section']//button
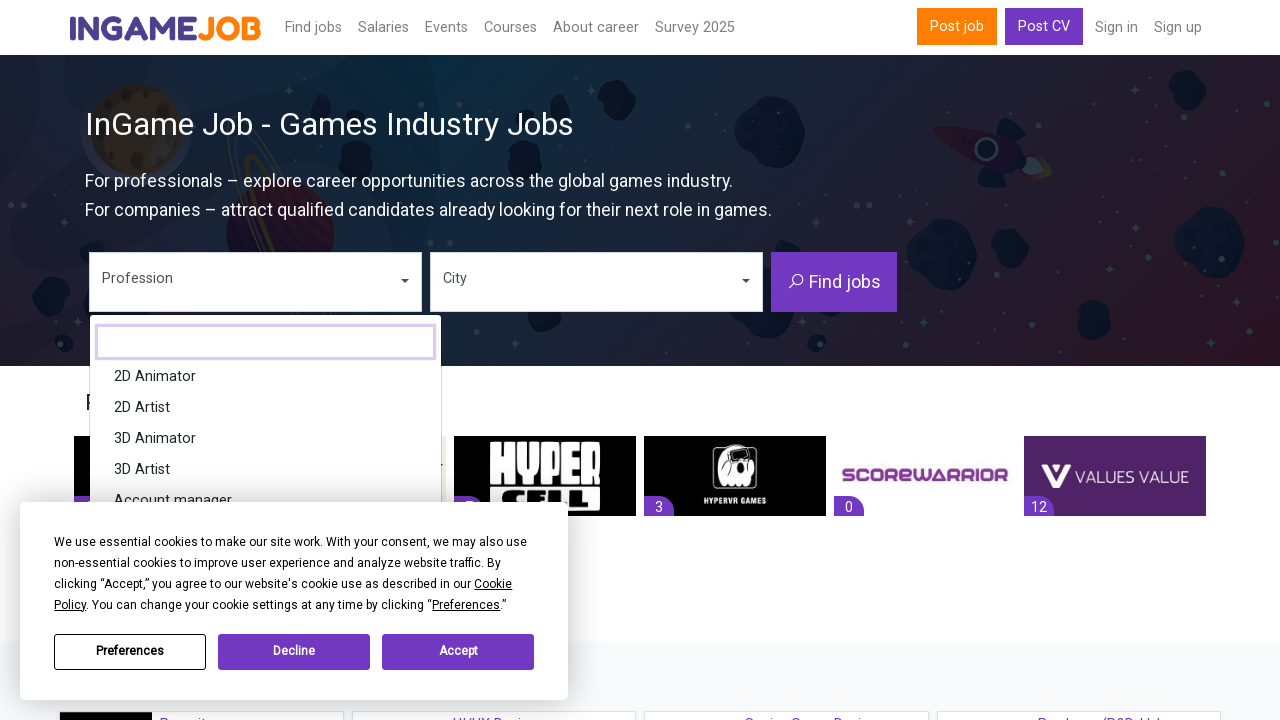

Filled search box with 'qa' profession query on //div[@class='bs-searchbox']/input
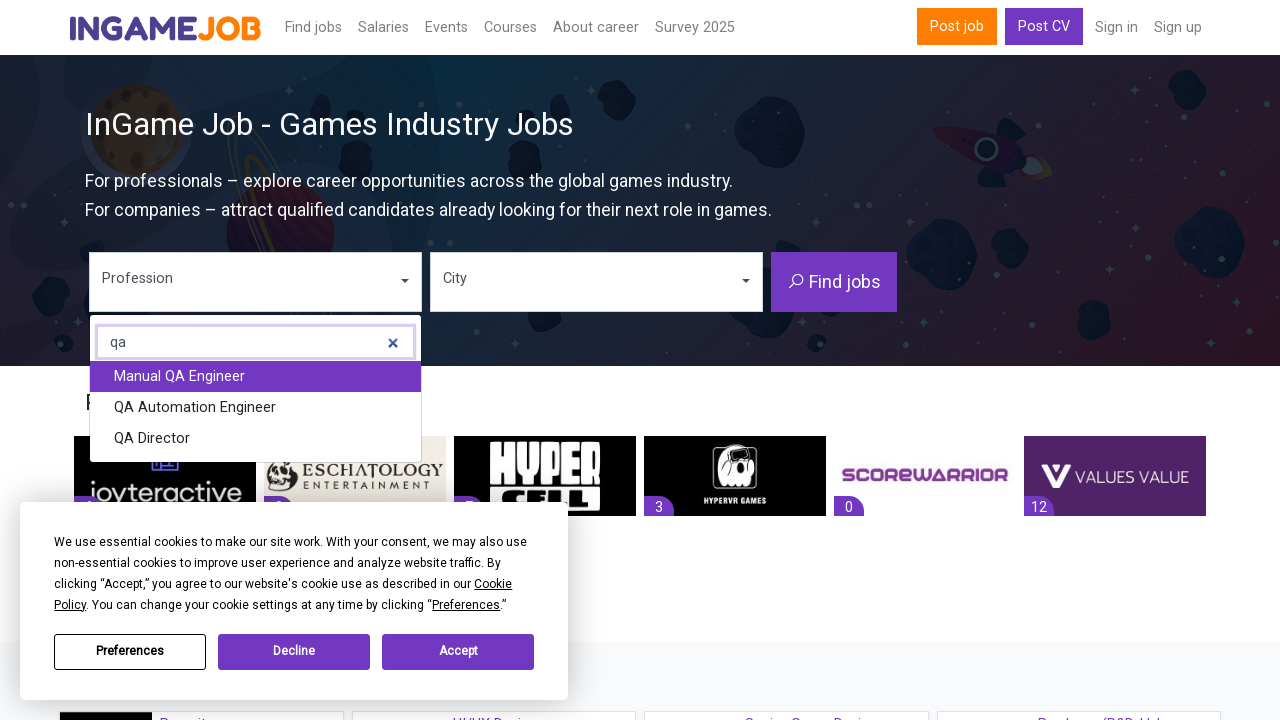

Selected QA option from dropdown menu at (180, 376) on xpath=//ul[@class='dropdown-menu inner show']//span[contains(text(), 'QA')]
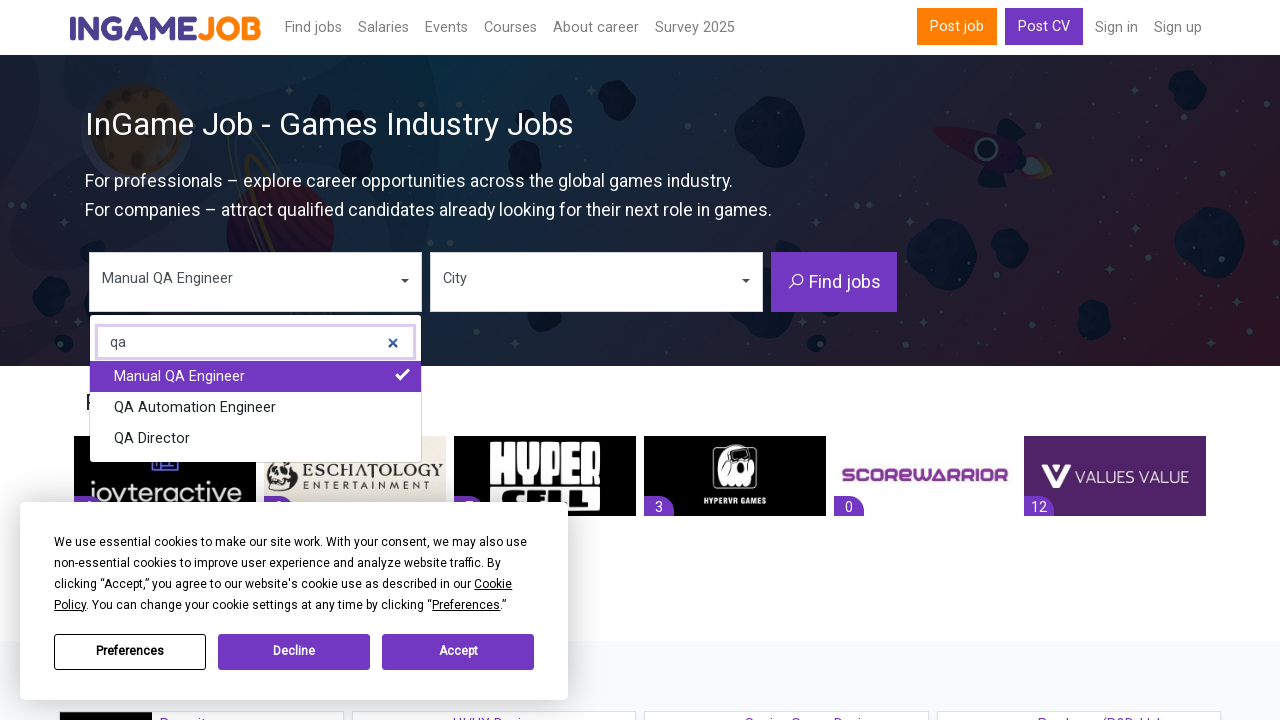

Clicked search button to submit job search at (834, 282) on xpath=//button[@type='submit']
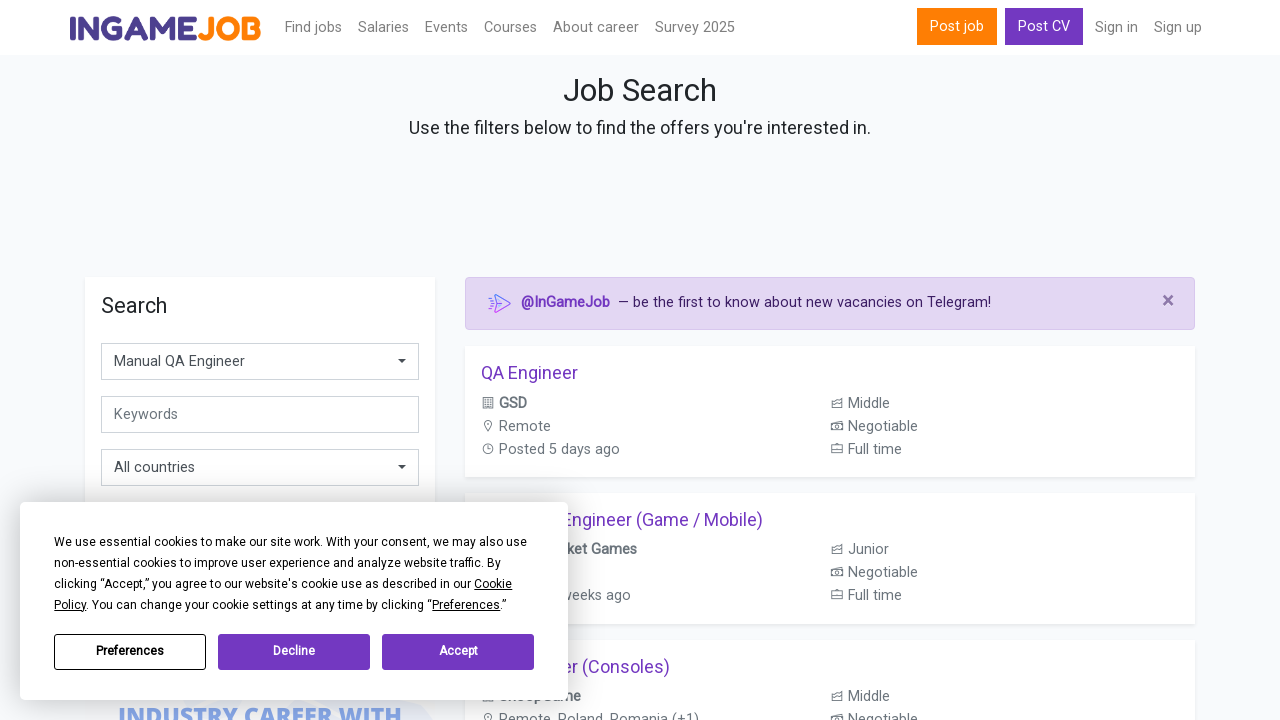

Job listings loaded successfully
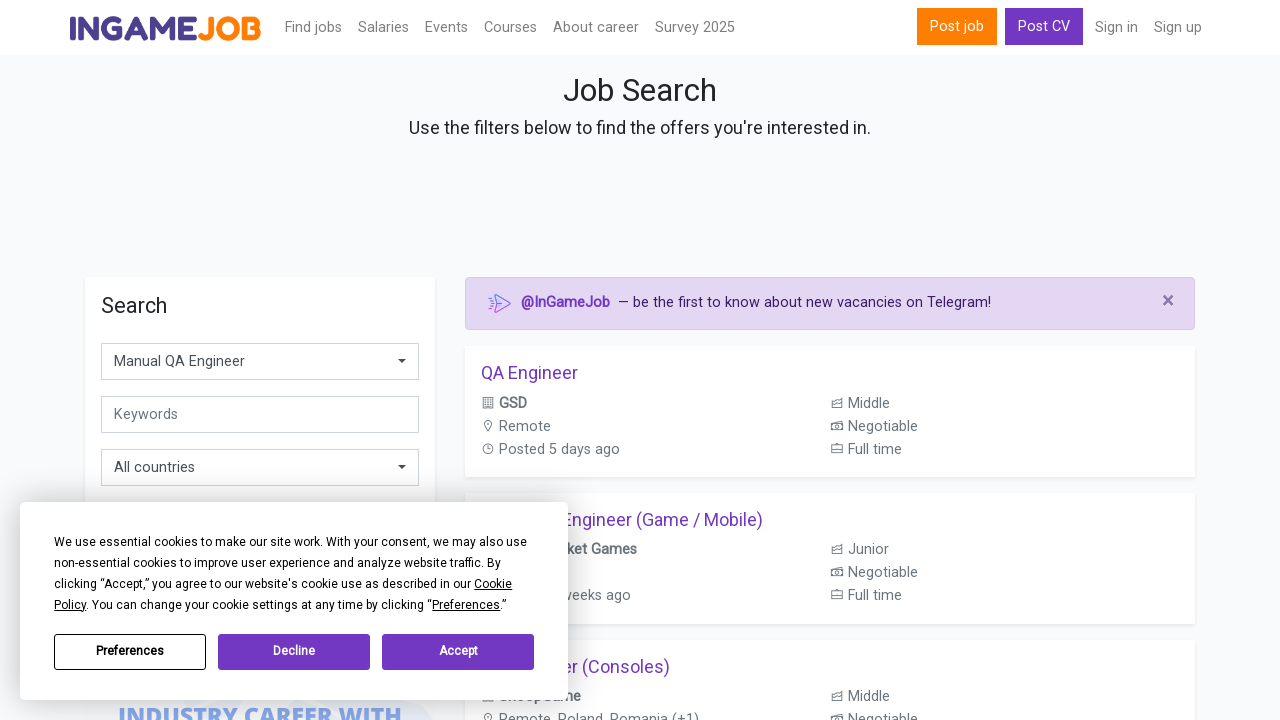

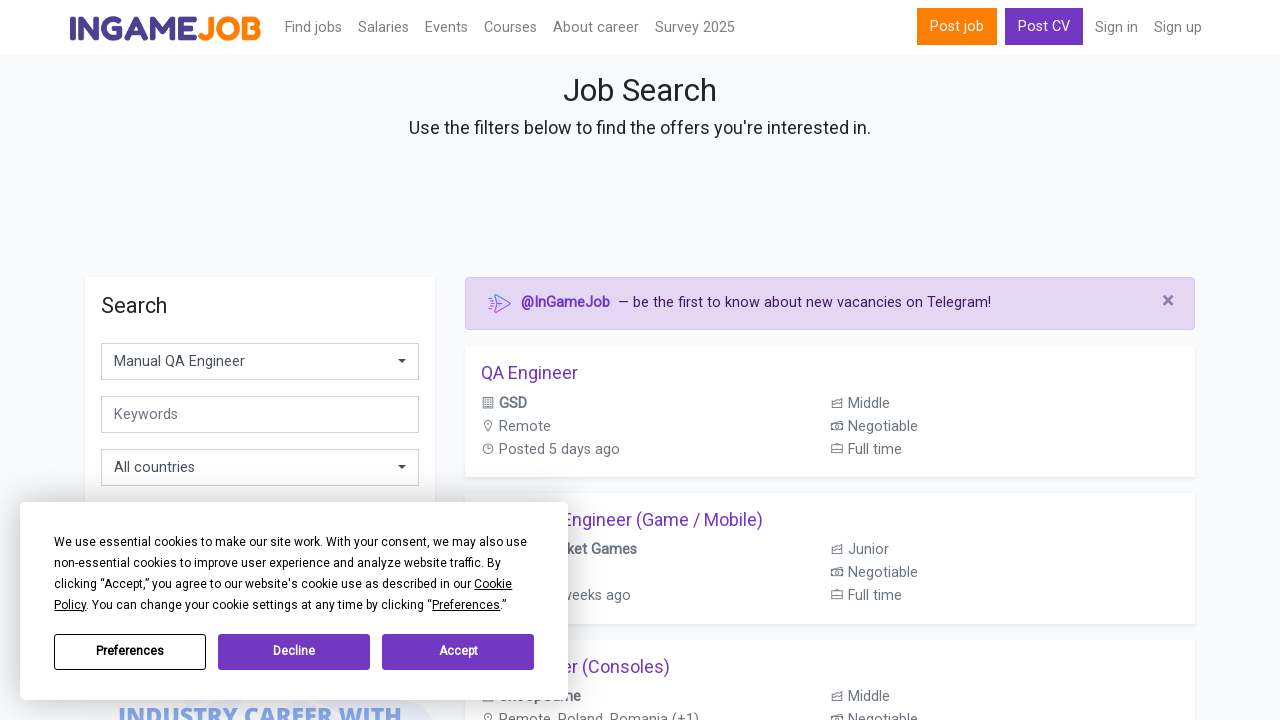